Tests mouse hover interaction by navigating to a test page and hovering over a blog menu element to reveal dropdown options

Starting URL: https://omayo.blogspot.com/2013/05/page-one.html

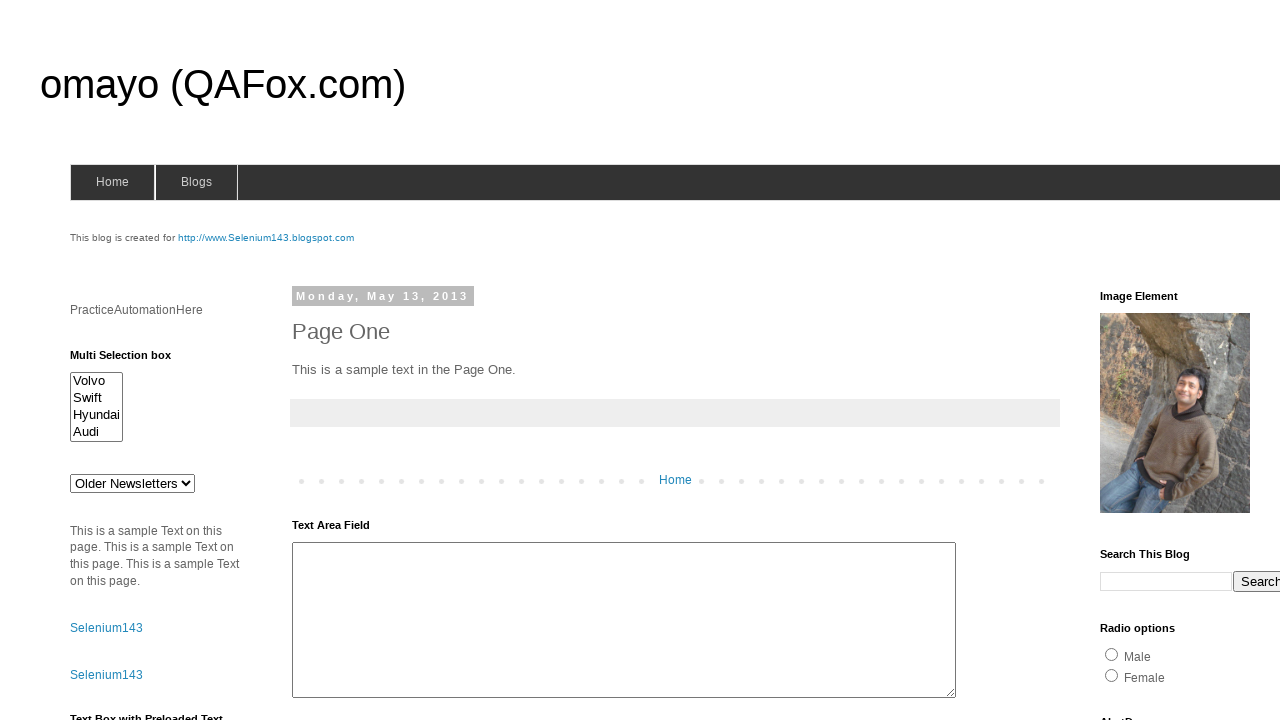

Navigated to test page https://omayo.blogspot.com/2013/05/page-one.html
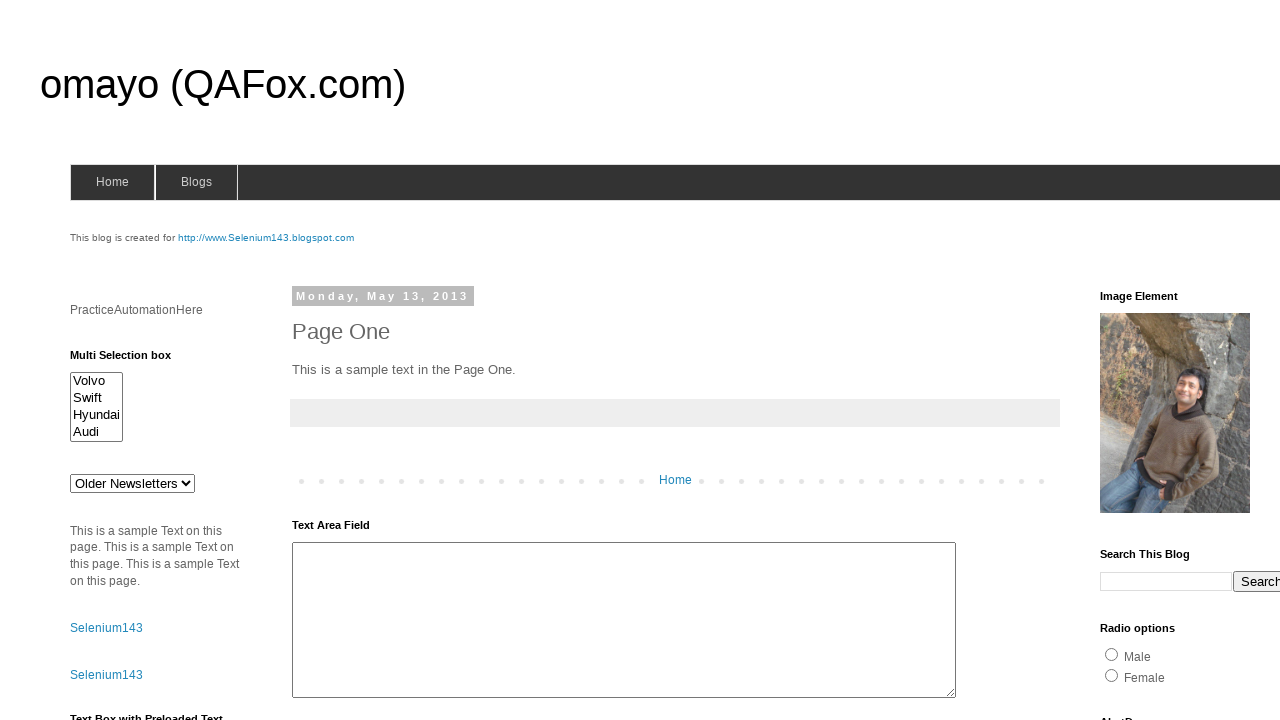

Hovered over blog menu element to reveal dropdown options at (196, 182) on #blogsmenu
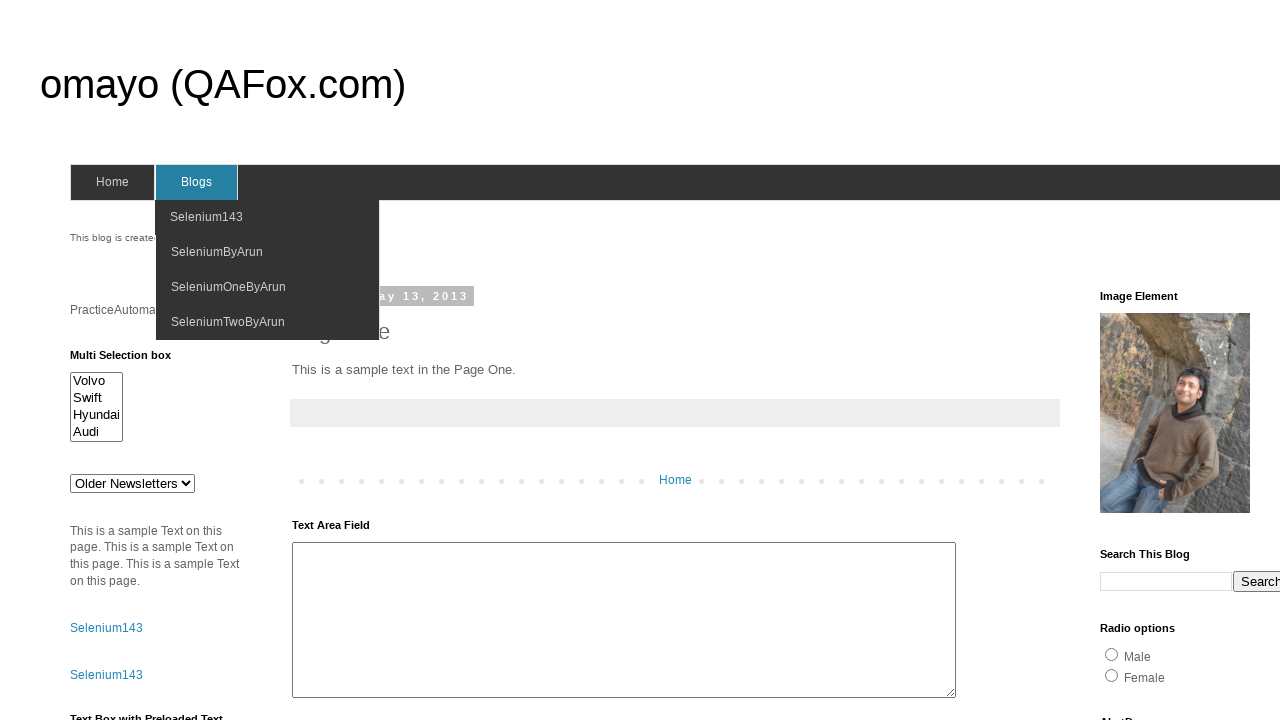

Dropdown item 'Selenium143' became visible
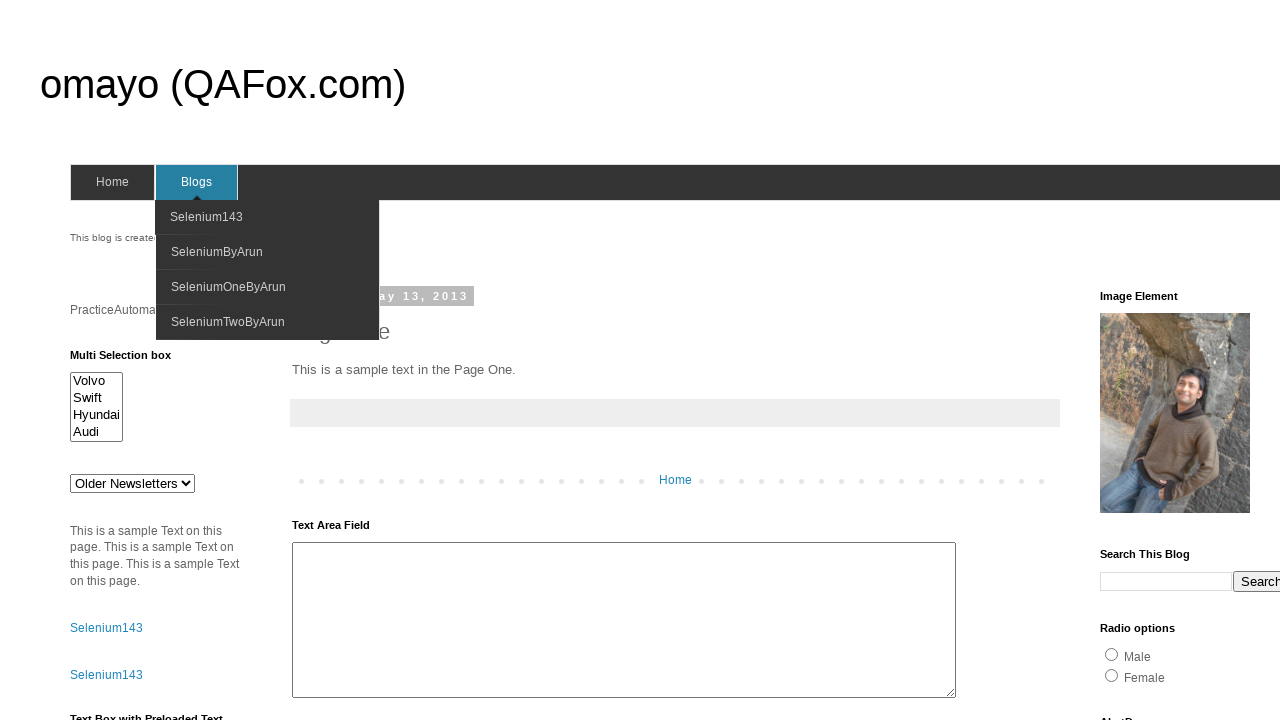

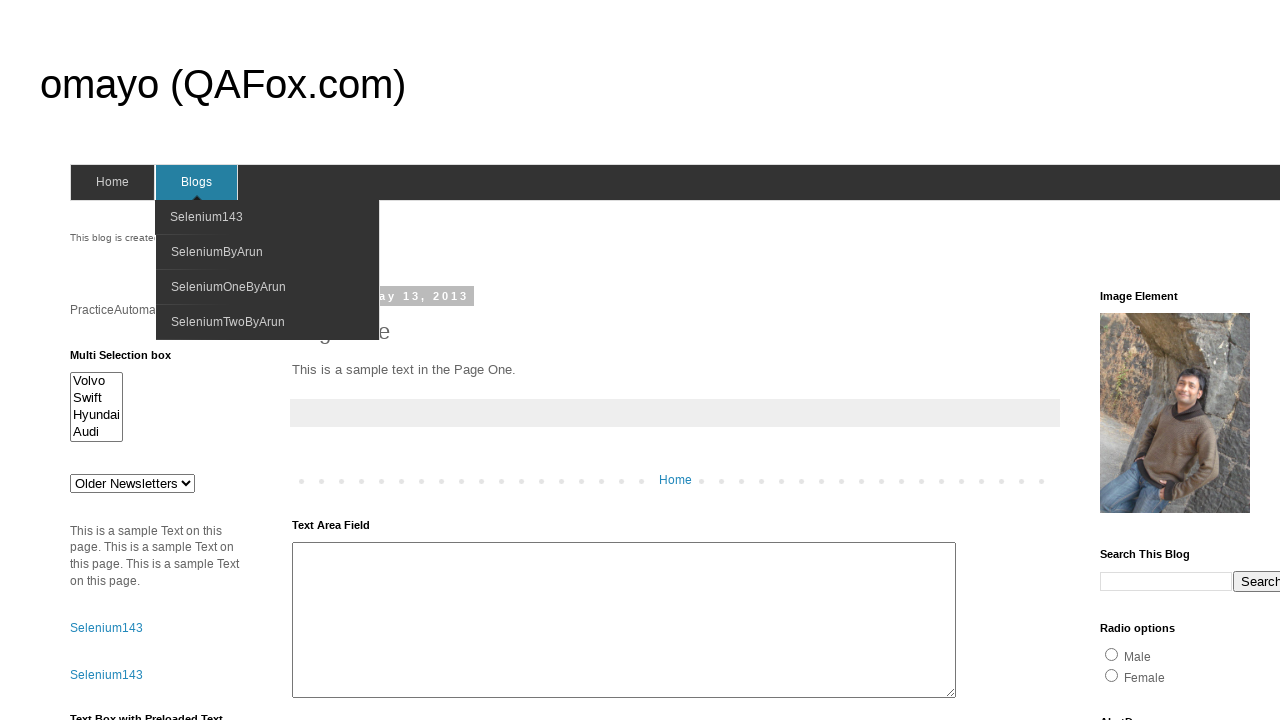